Tests the Elements section of DemoQA by filling out a text box form with personal information and then navigating to the checkbox section

Starting URL: https://demoqa.com/

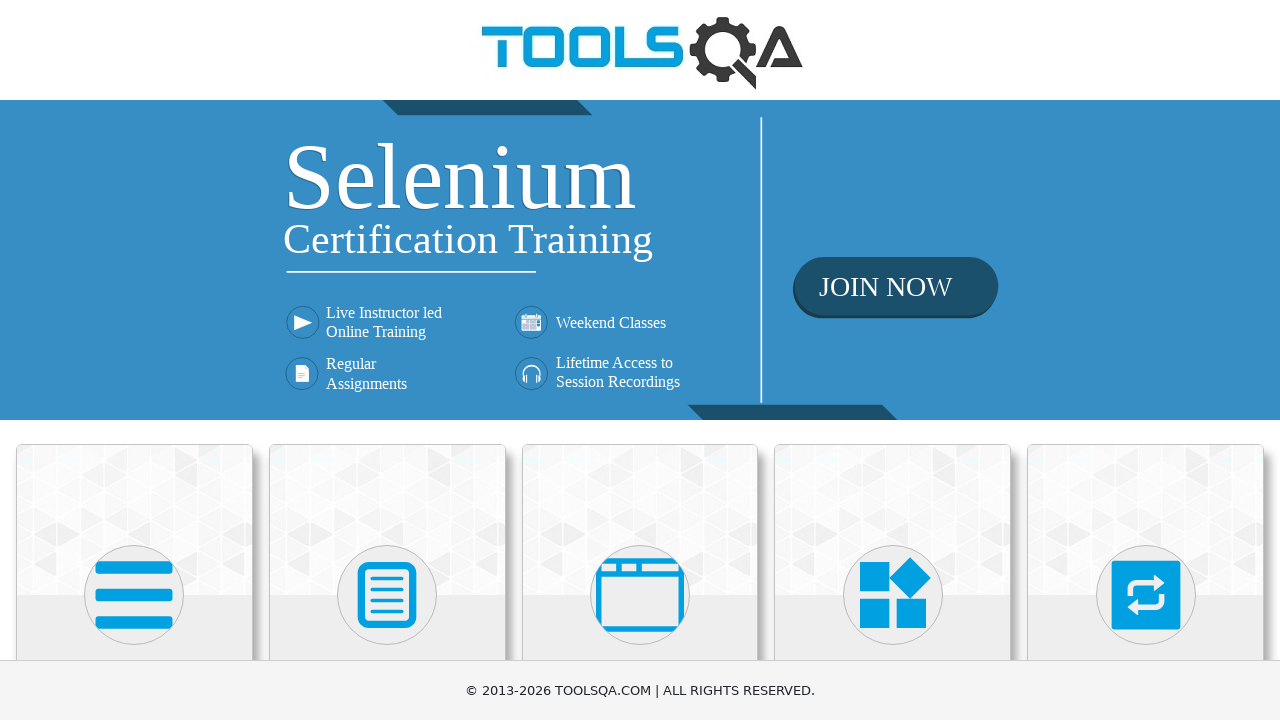

Clicked on Elements card at (134, 360) on xpath=//h5[contains(text(),'Elements')]
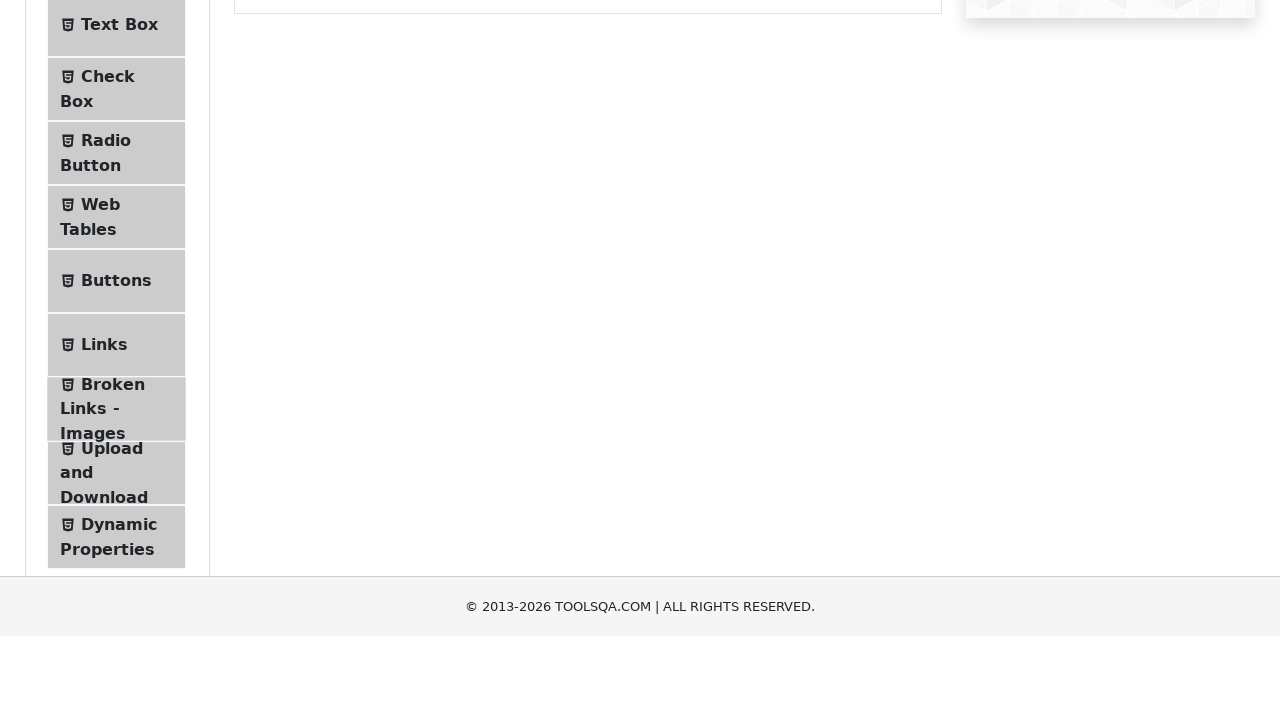

Clicked on Text Box menu item at (119, 261) on xpath=//span[contains(text(),'Text Box')]
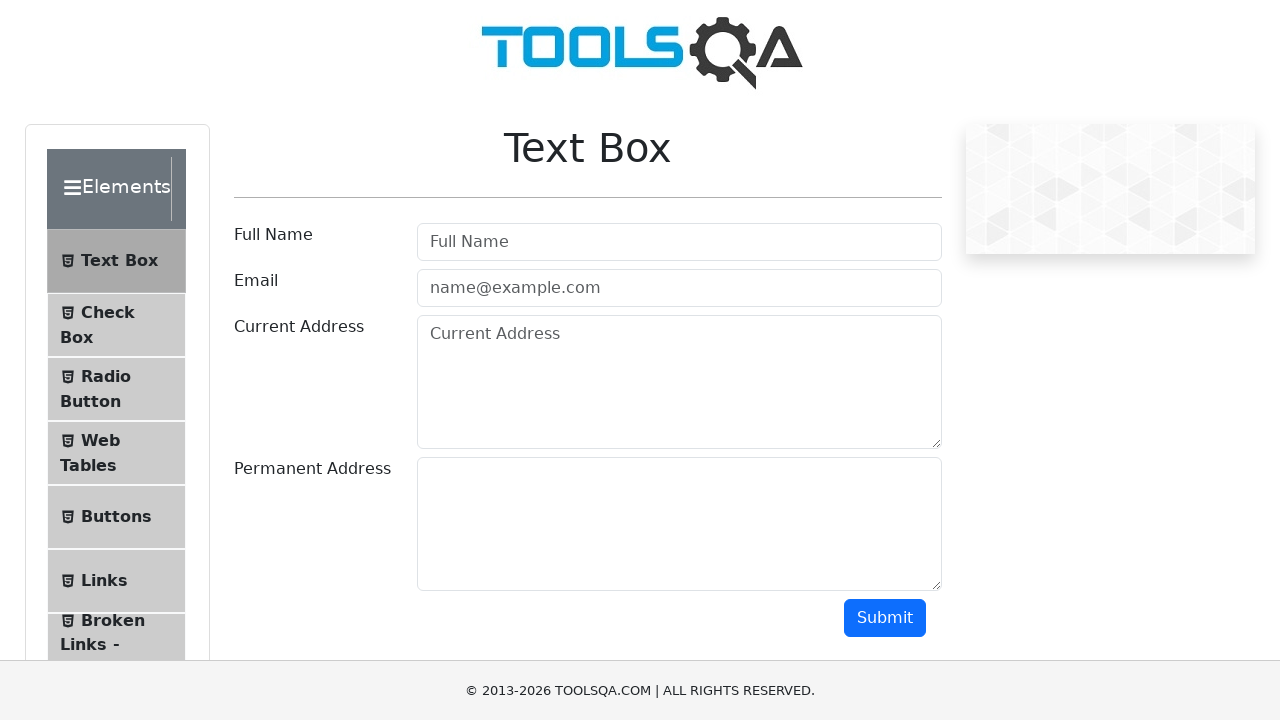

Filled in full name as 'Nikku Verma' on #userName
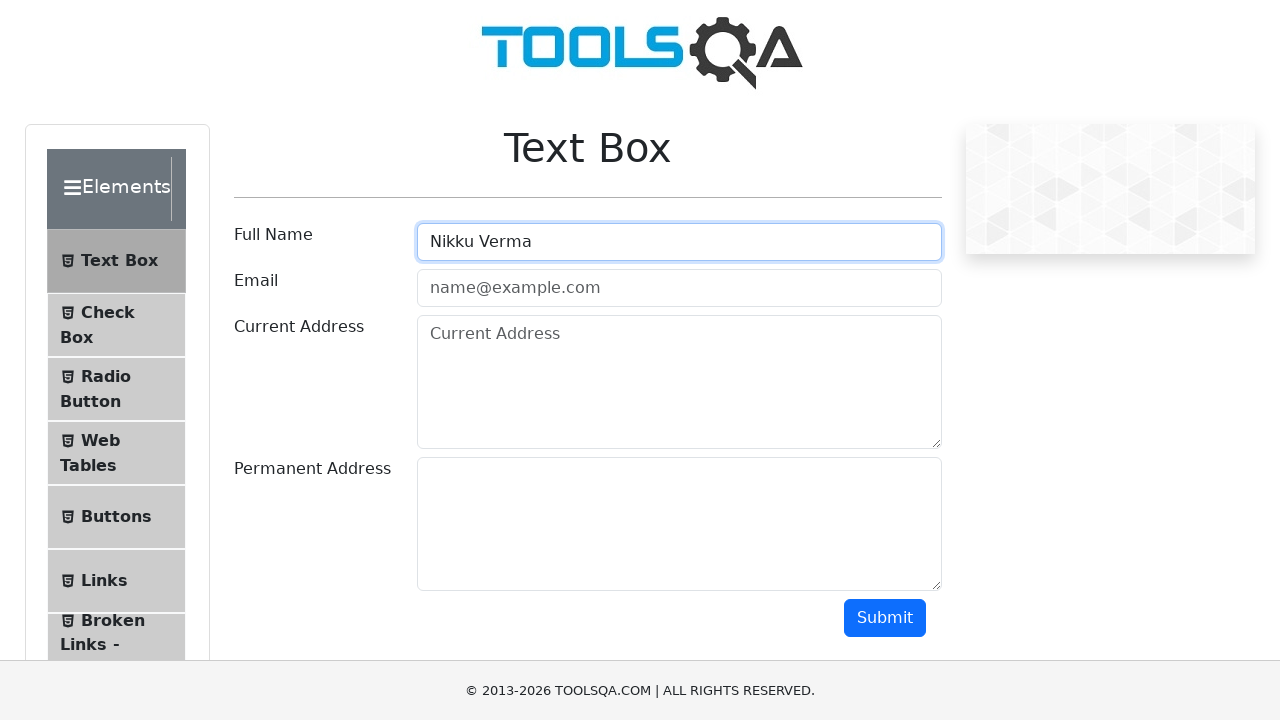

Filled in email as 'nikkuv@gmail.com' on #userEmail
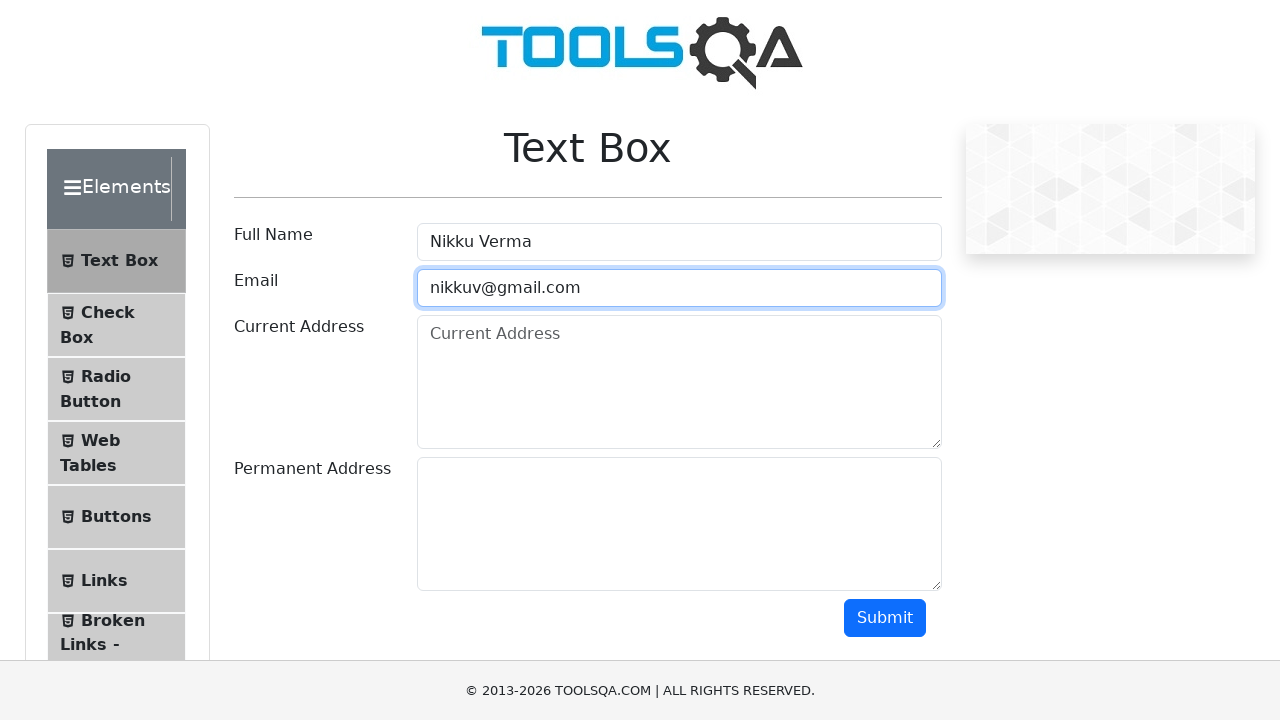

Filled in current address as 'B 22, Pahariya, Varanasi' on #currentAddress
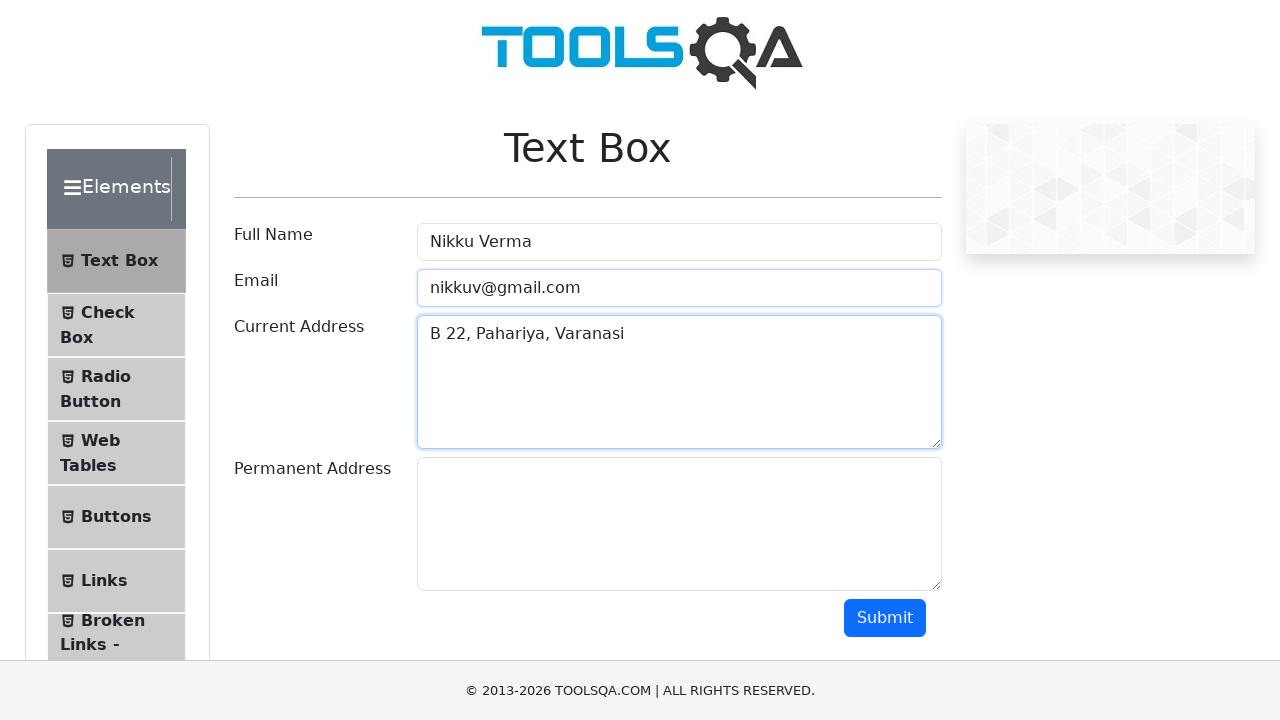

Filled in permanent address as 'B 22, Pahariya, Varanasi' on #permanentAddress
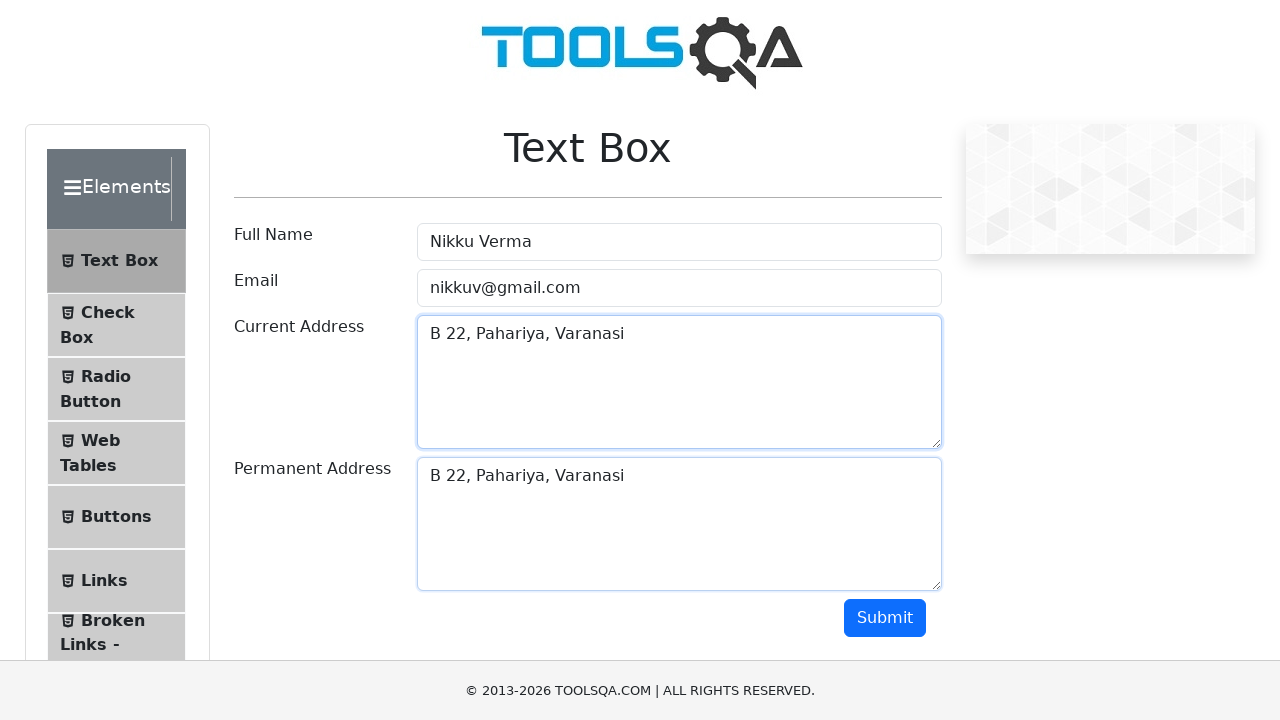

Clicked submit button to submit text box form at (885, 618) on #submit
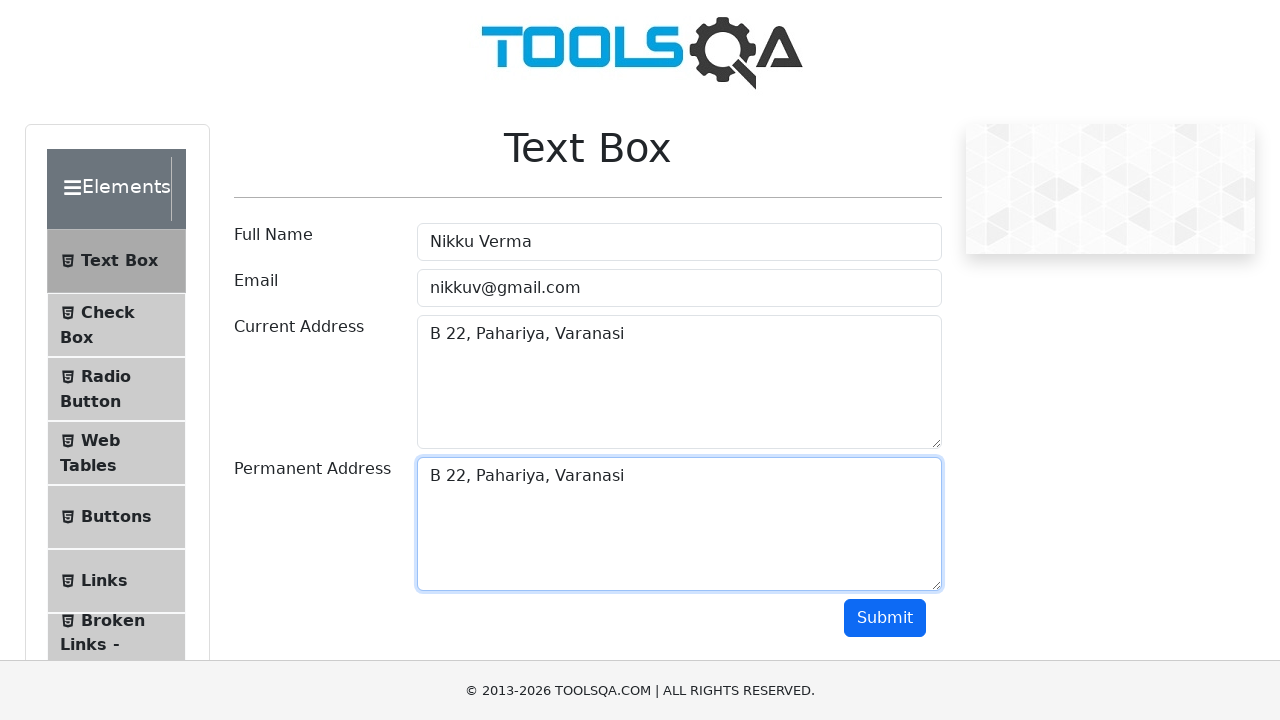

Clicked on Check Box menu item at (108, 312) on xpath=//span[contains(text(),'Check Box')]
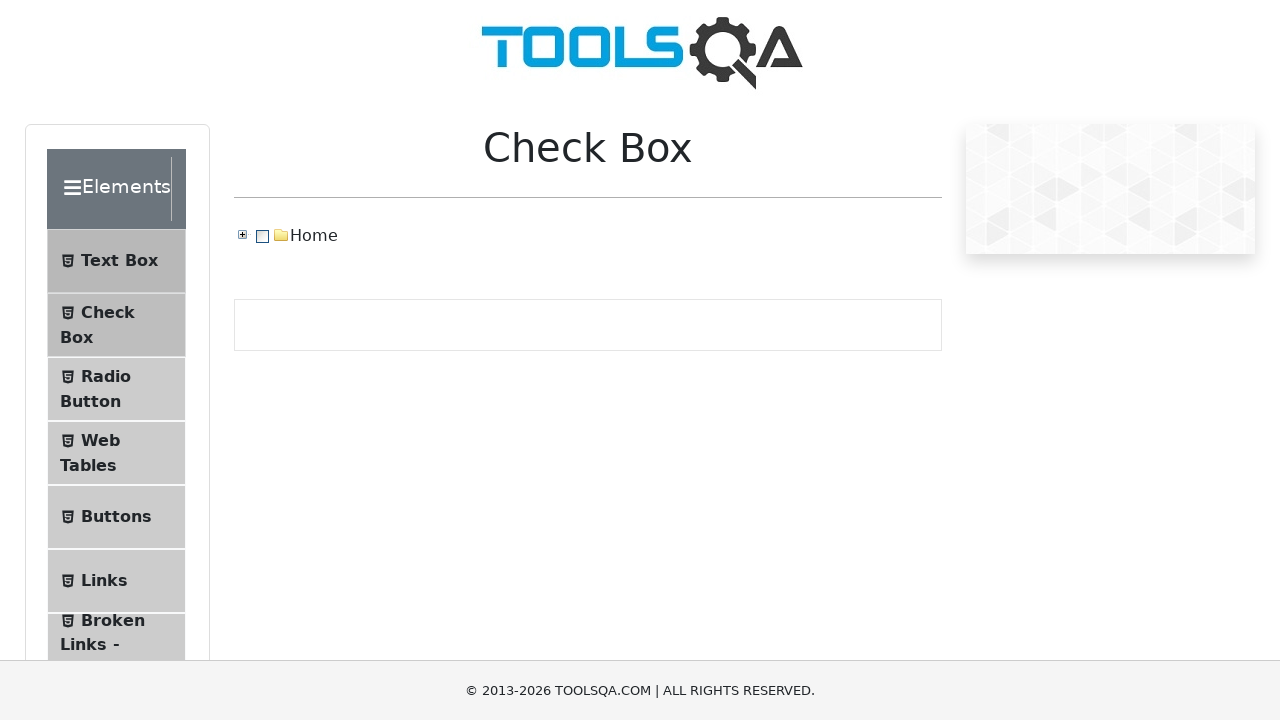

Clicked on Home checkbox at (314, 236) on xpath=//span[contains(text(),'Home')]
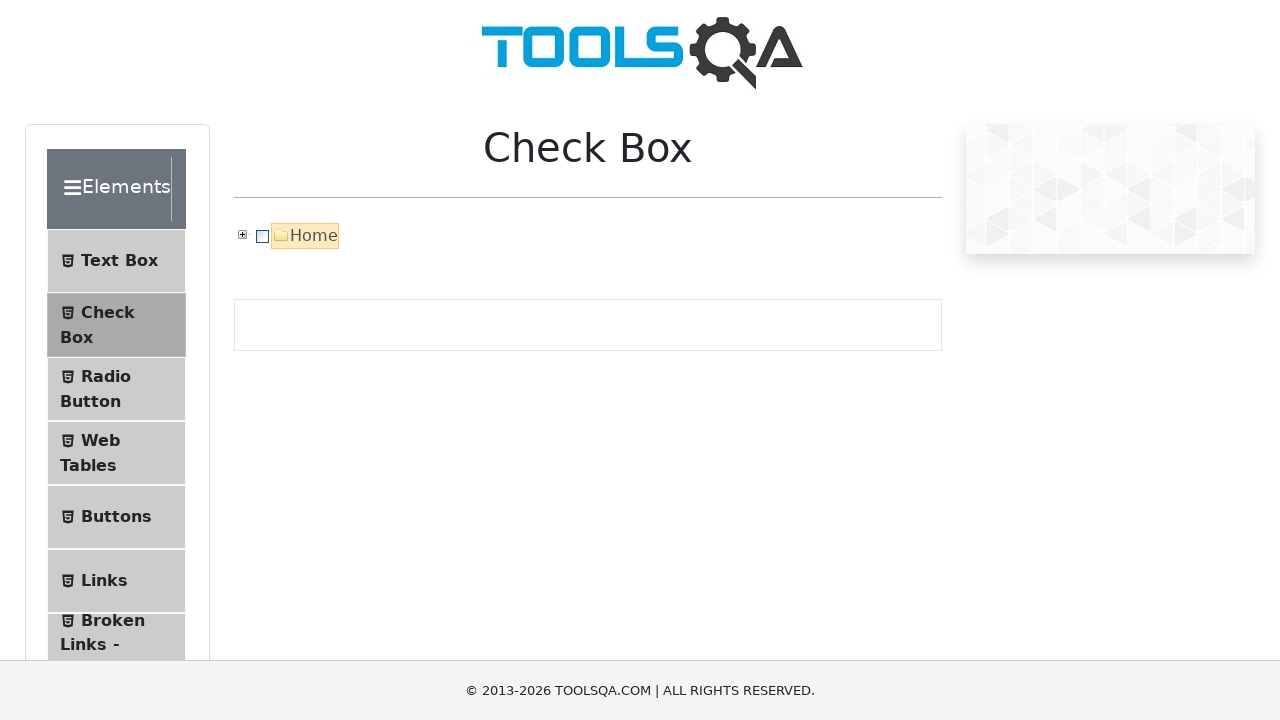

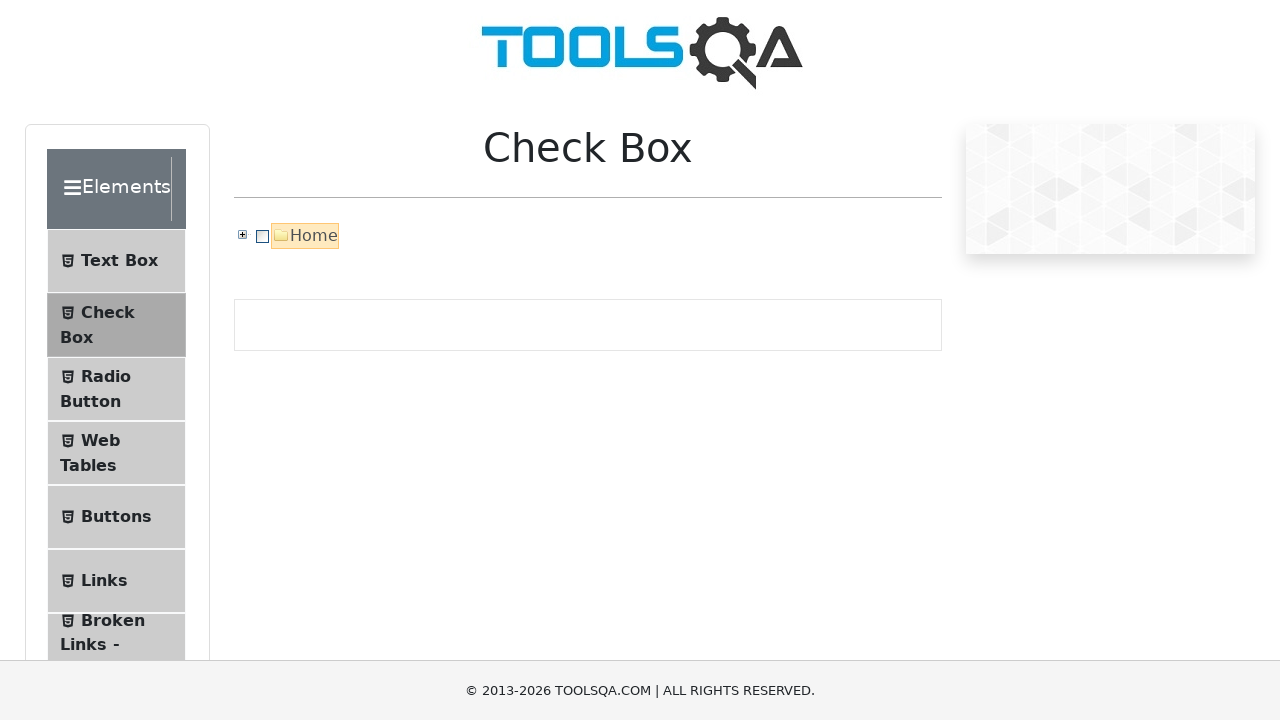